Navigates to the BC Card main page and waits for it to load, verifying the page is accessible with a mobile user agent.

Starting URL: https://www.bccard.com/app/card/MainActn.do

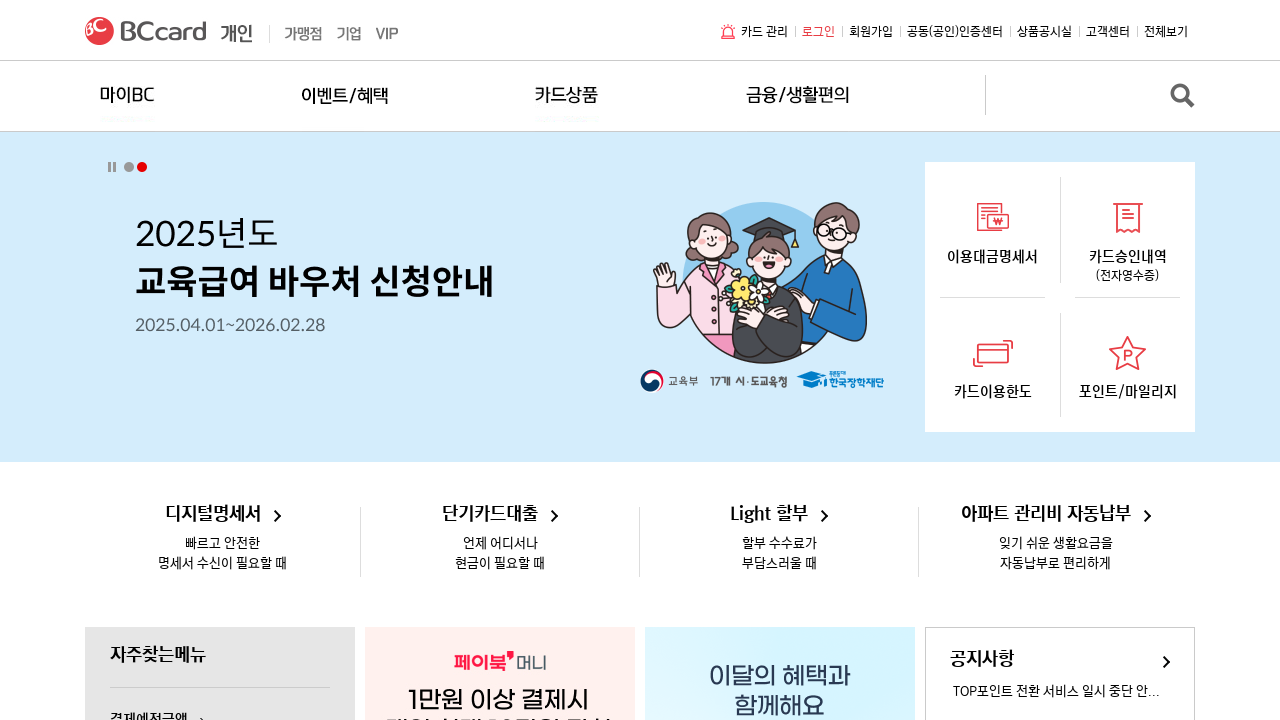

Waited for DOM content to load on BC Card main page
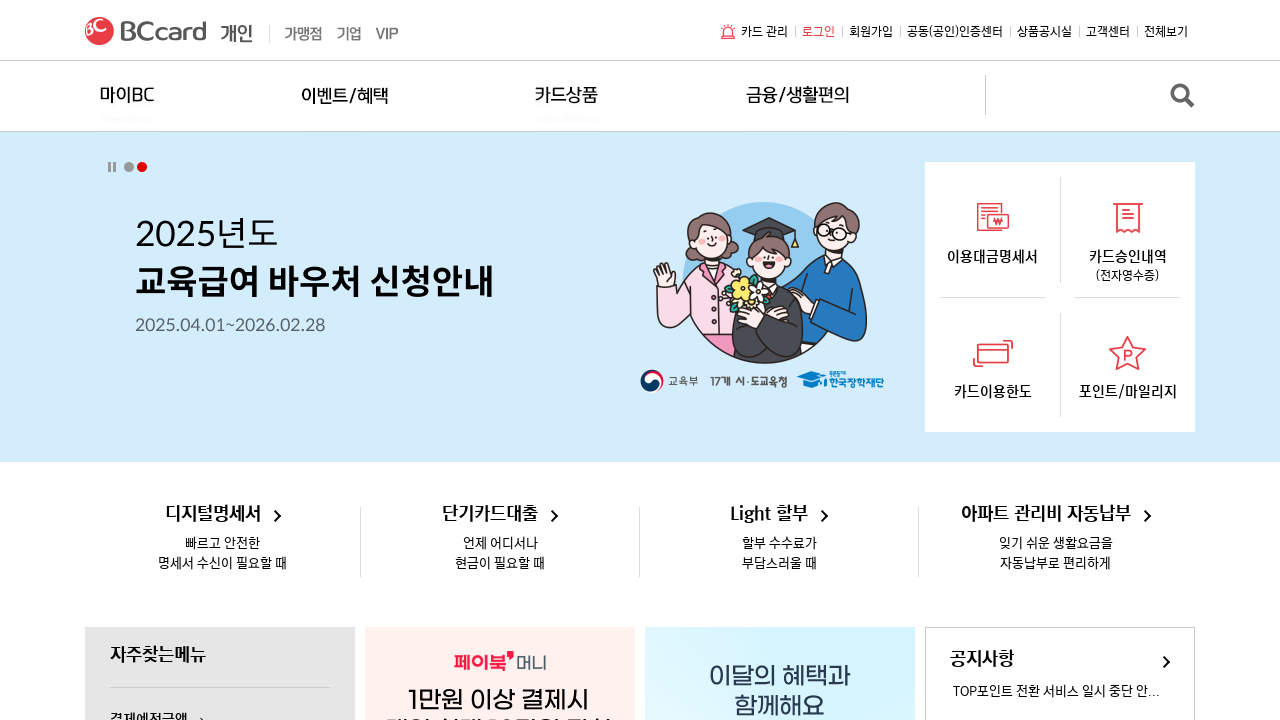

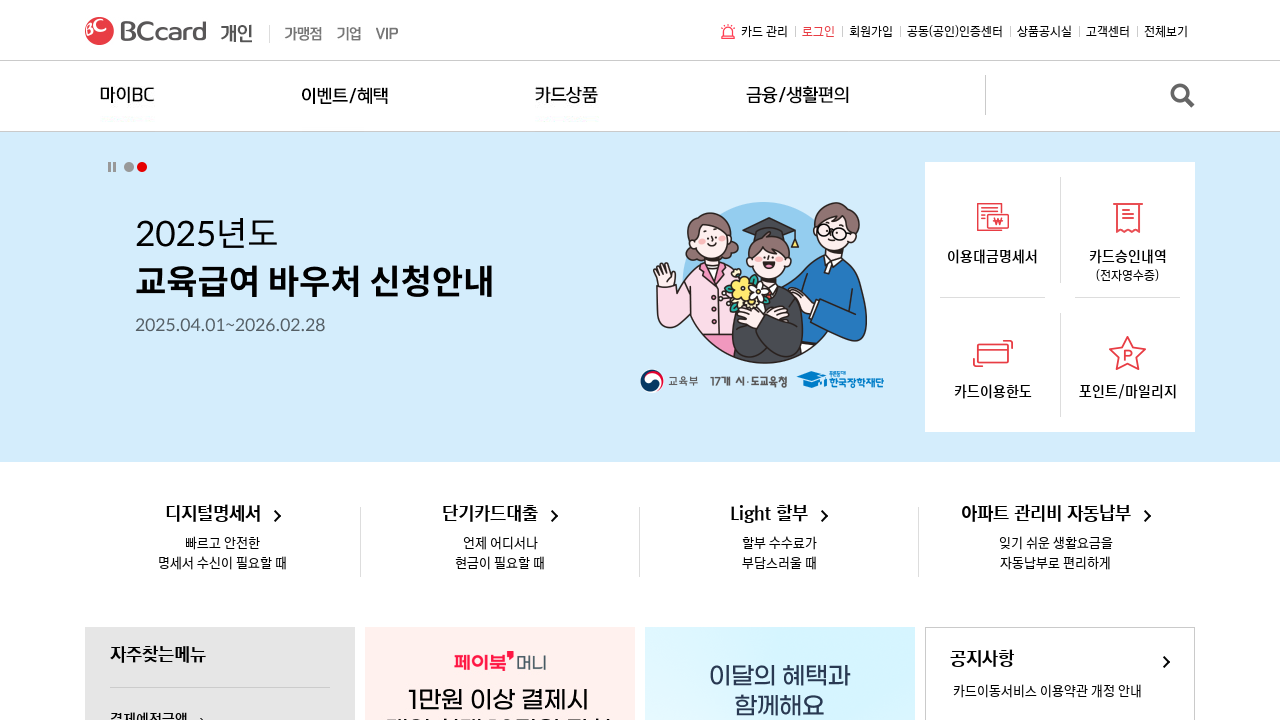